Tests prompt dialog by clicking the Prompt button and dismissing/canceling the dialog

Starting URL: https://letcode.in/alert

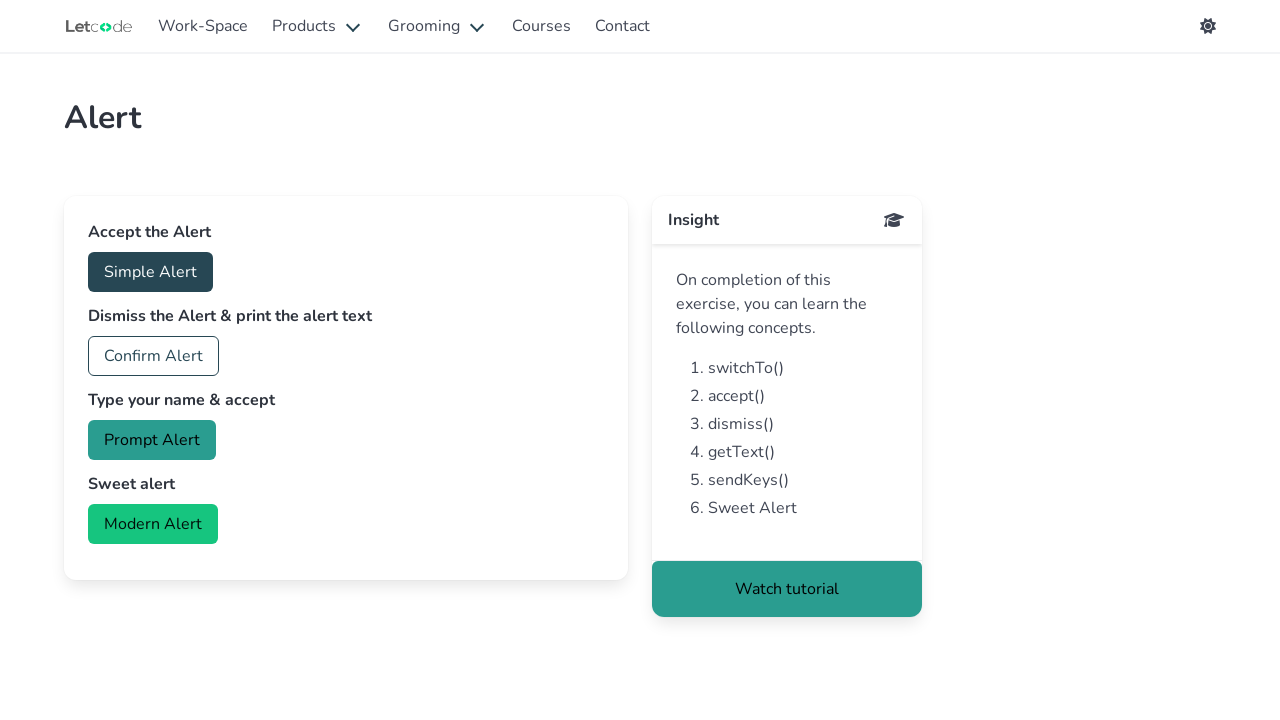

Set up dialog handler to dismiss prompts
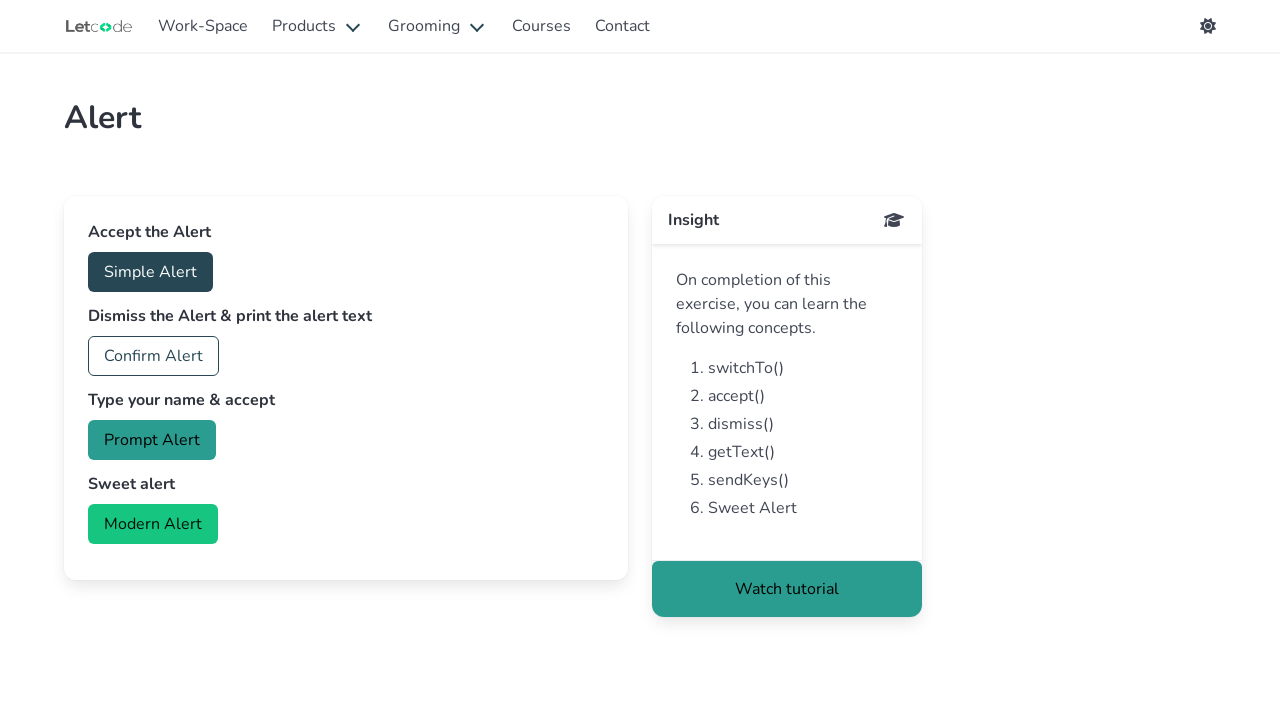

Clicked Prompt button to trigger dialog at (152, 440) on internal:role=button[name="Prompt"i]
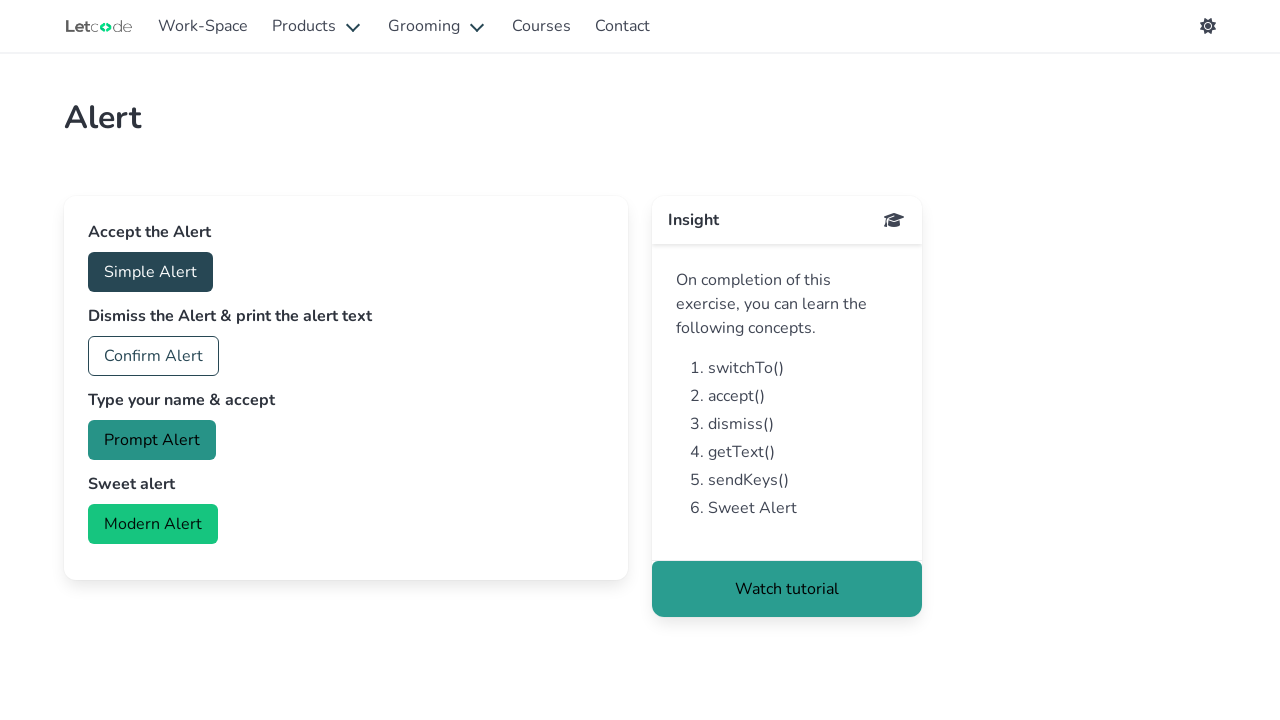

Waited for prompt dialog to be dismissed
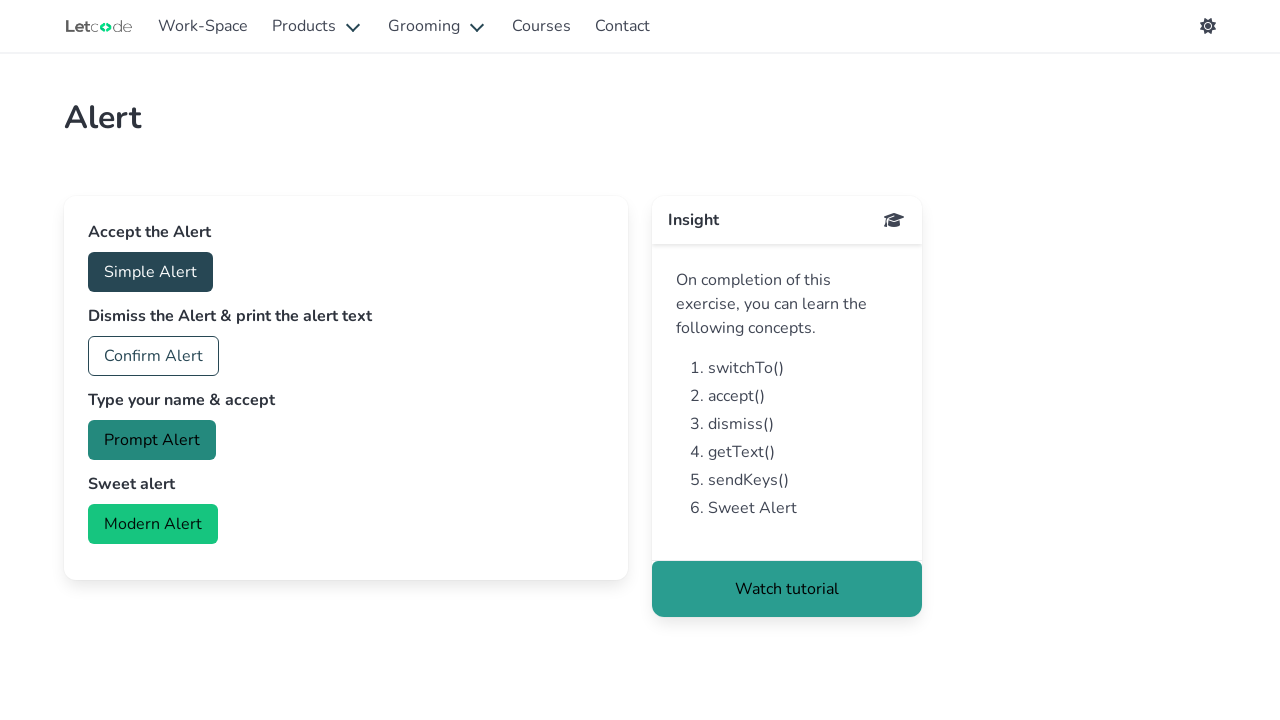

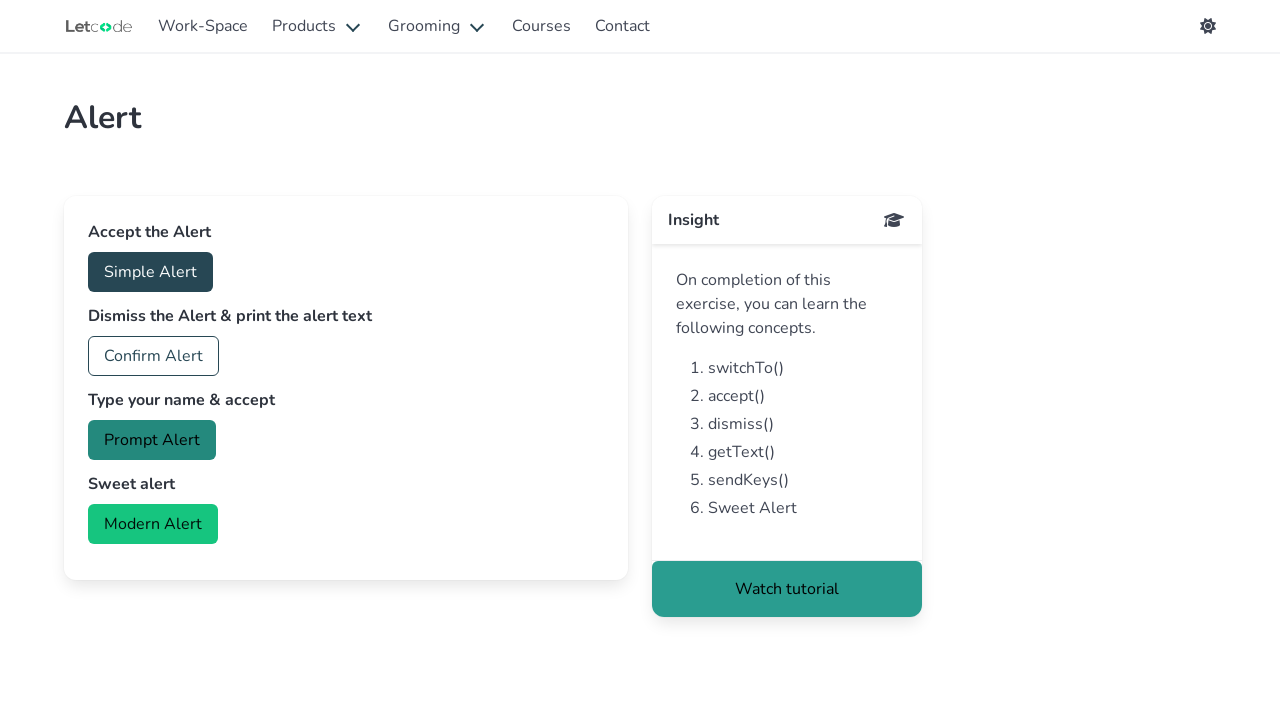